Tests that edits are saved when the edit field loses focus (blur event)

Starting URL: https://demo.playwright.dev/todomvc

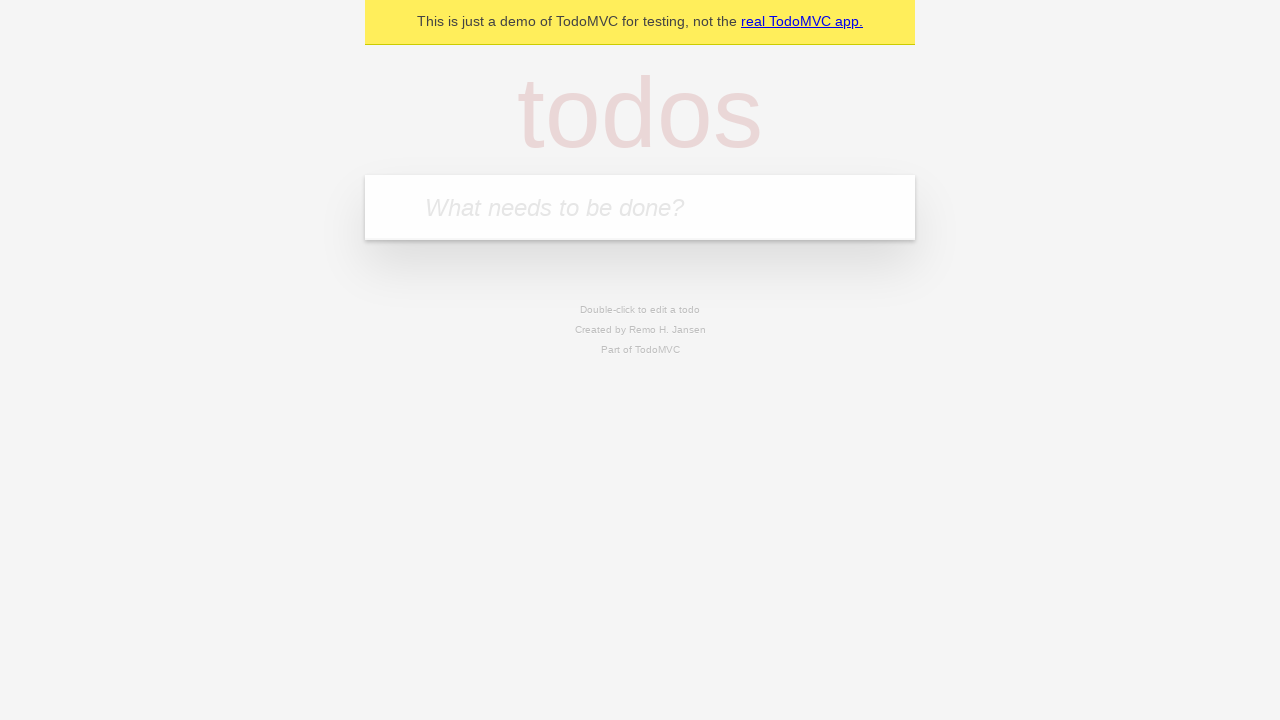

Filled first todo input with 'buy some cheese' on internal:attr=[placeholder="What needs to be done?"i]
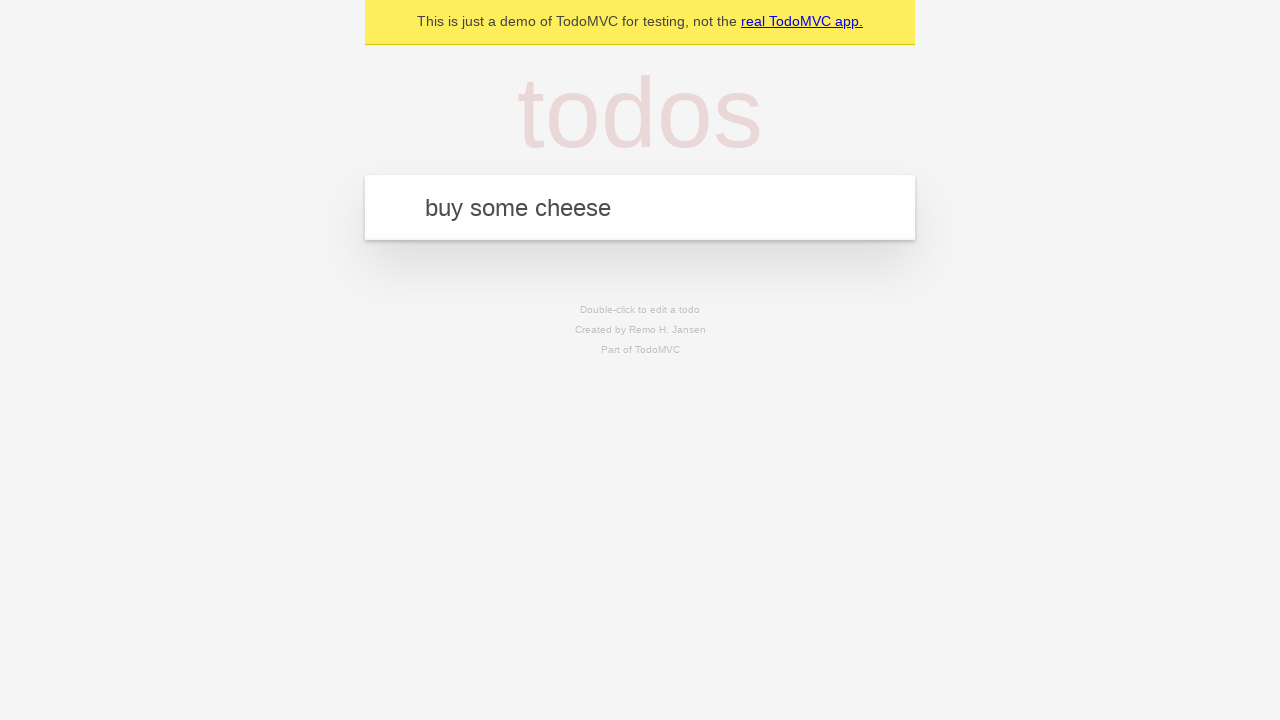

Pressed Enter to add first todo on internal:attr=[placeholder="What needs to be done?"i]
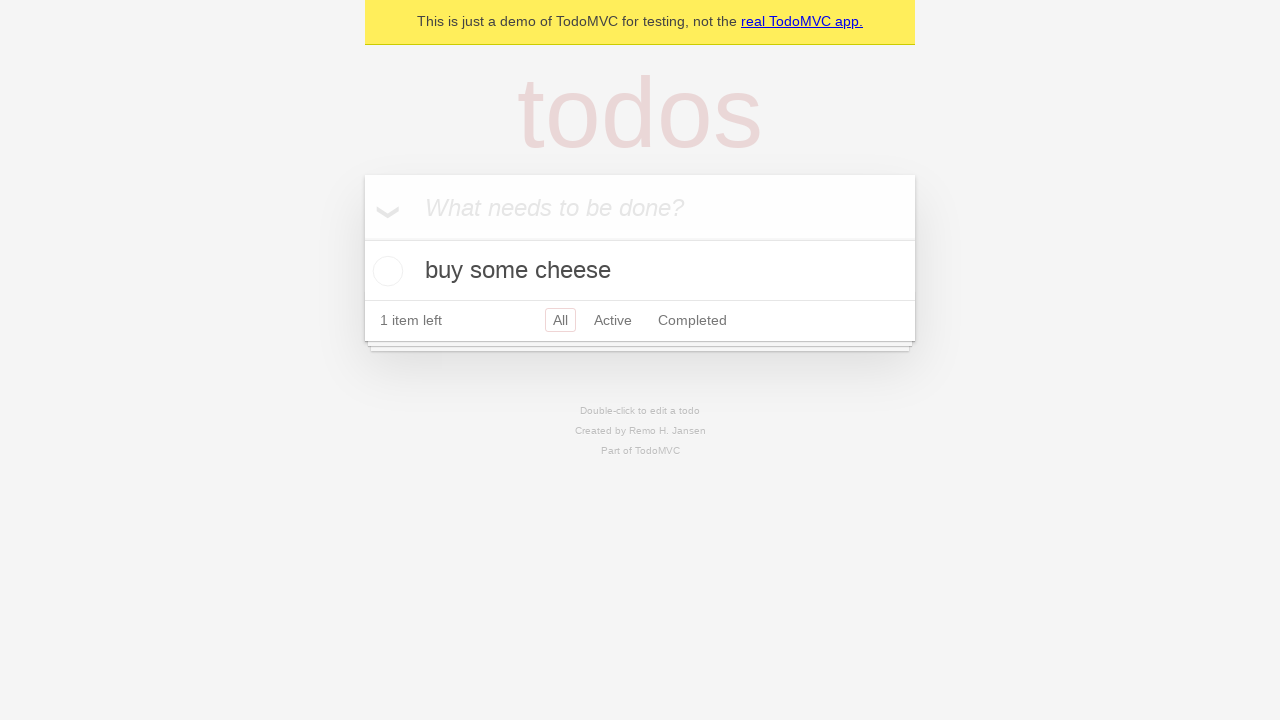

Filled second todo input with 'feed the cat' on internal:attr=[placeholder="What needs to be done?"i]
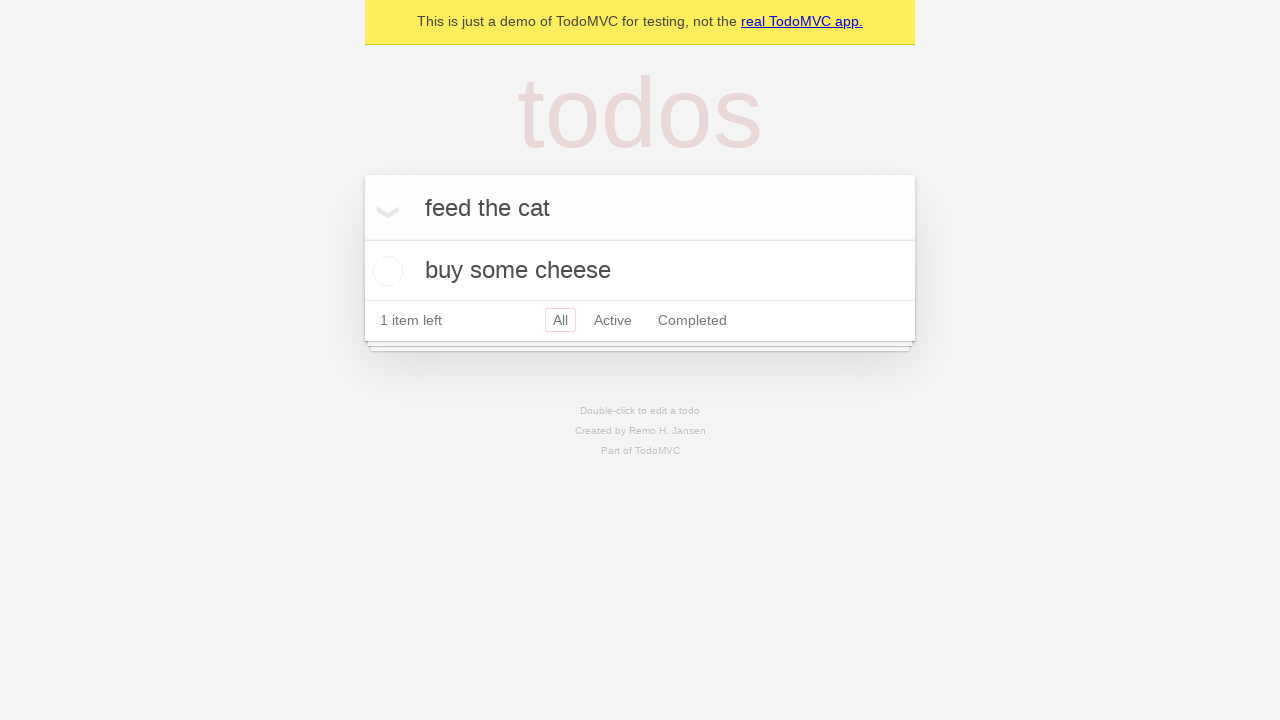

Pressed Enter to add second todo on internal:attr=[placeholder="What needs to be done?"i]
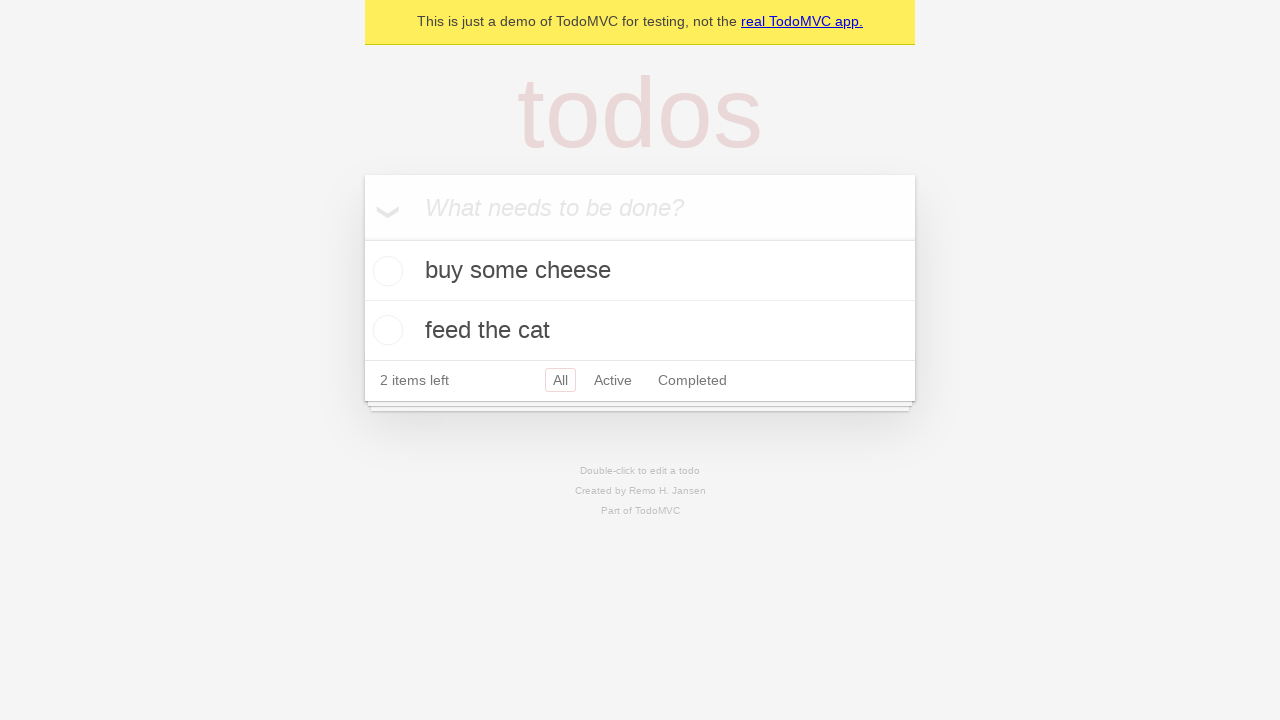

Filled third todo input with 'book a doctors appointment' on internal:attr=[placeholder="What needs to be done?"i]
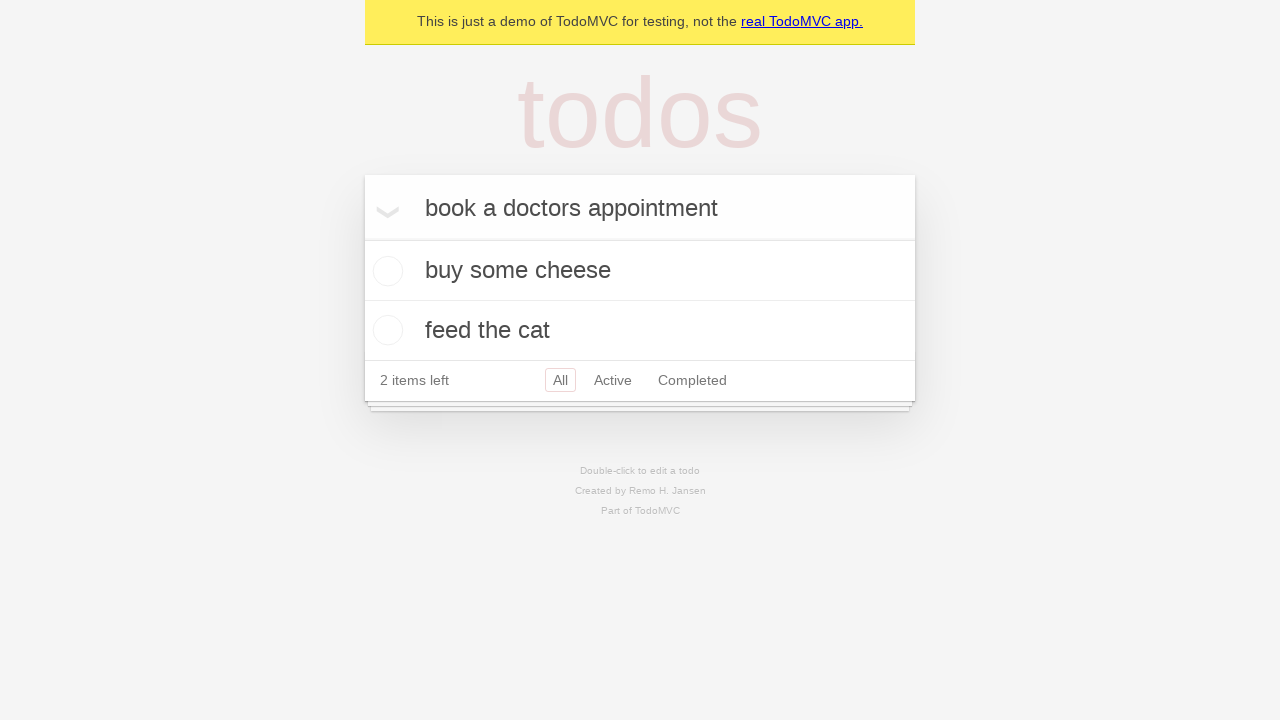

Pressed Enter to add third todo on internal:attr=[placeholder="What needs to be done?"i]
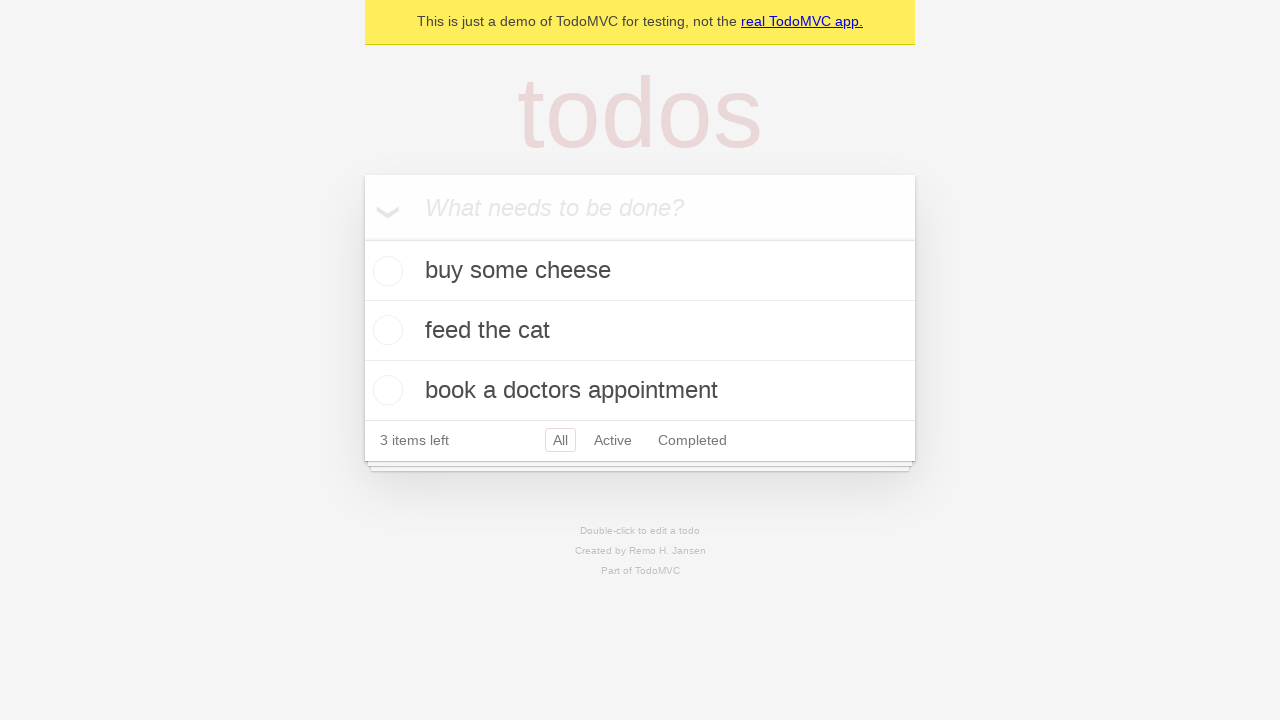

Double-clicked second todo item to enter edit mode at (640, 331) on internal:testid=[data-testid="todo-item"s] >> nth=1
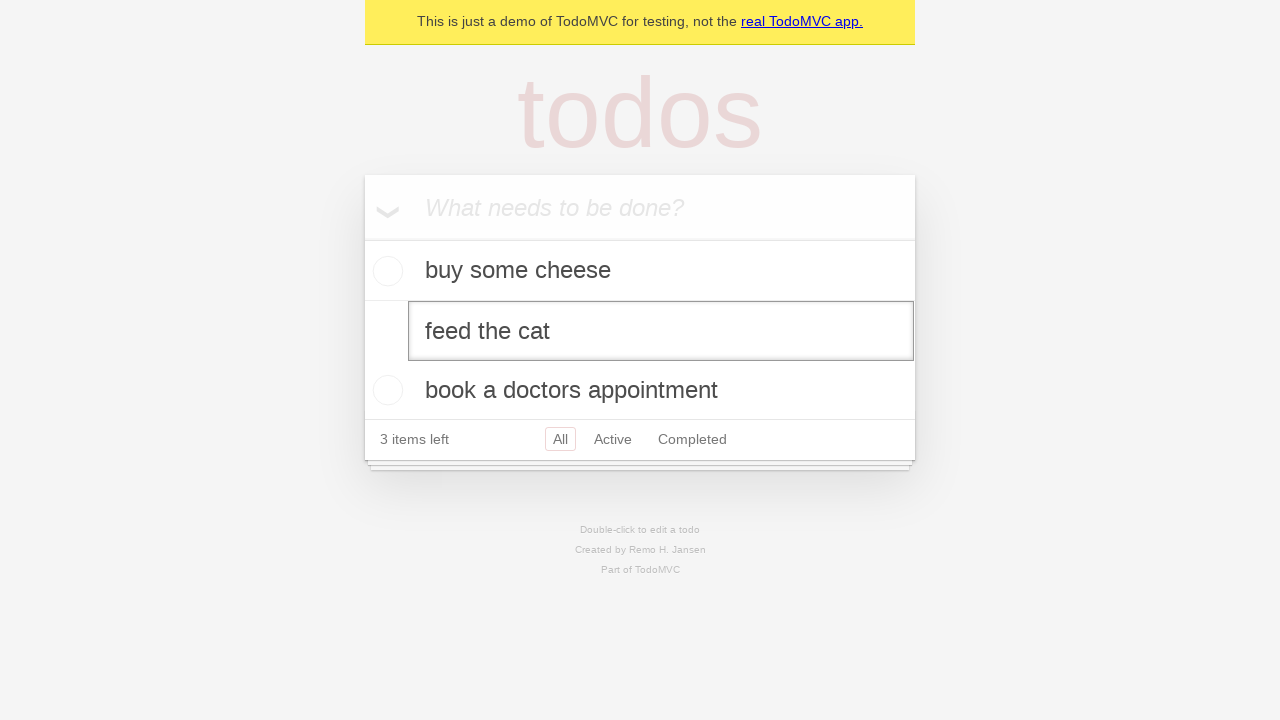

Filled edit field with 'buy some sausages' on internal:testid=[data-testid="todo-item"s] >> nth=1 >> internal:role=textbox[nam
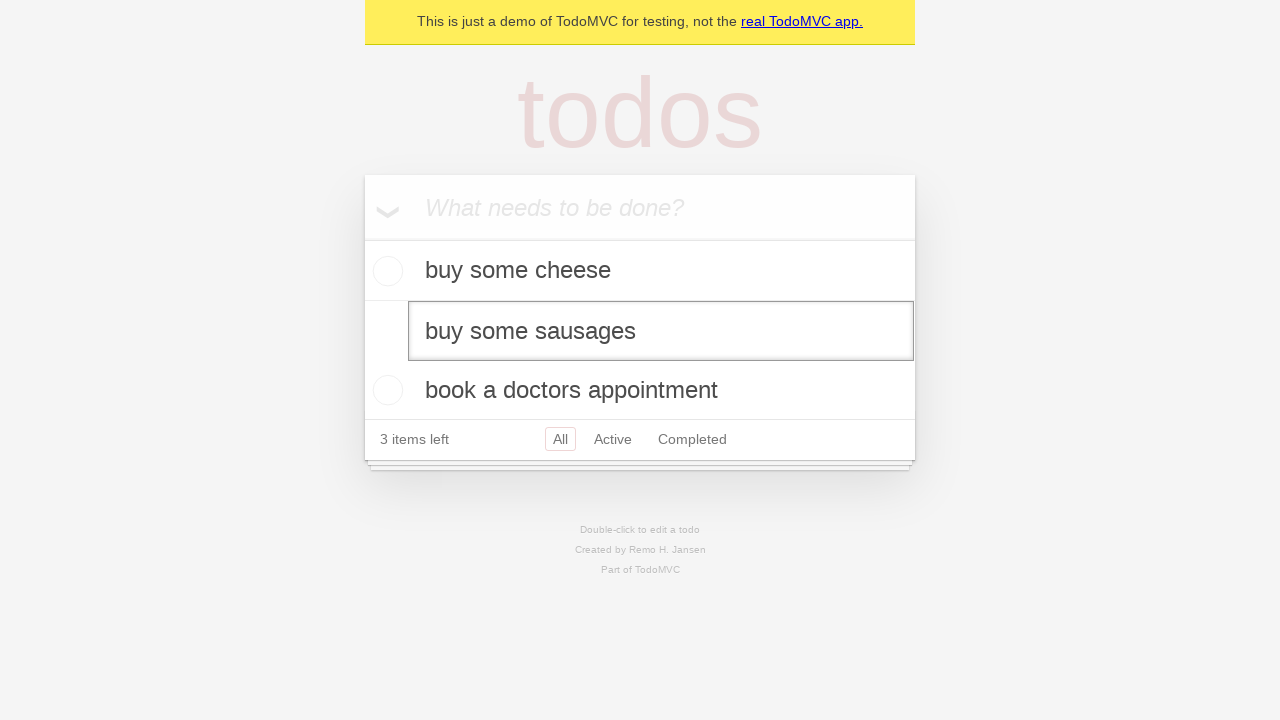

Dispatched blur event to save edit changes
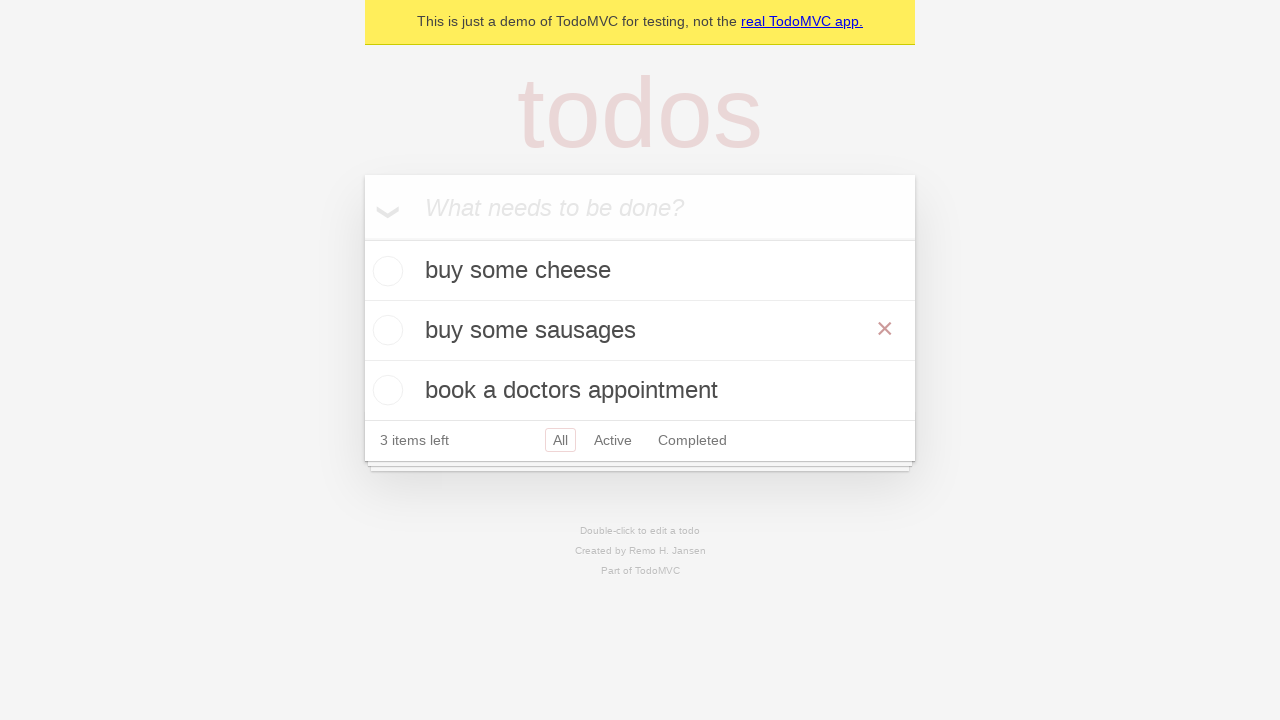

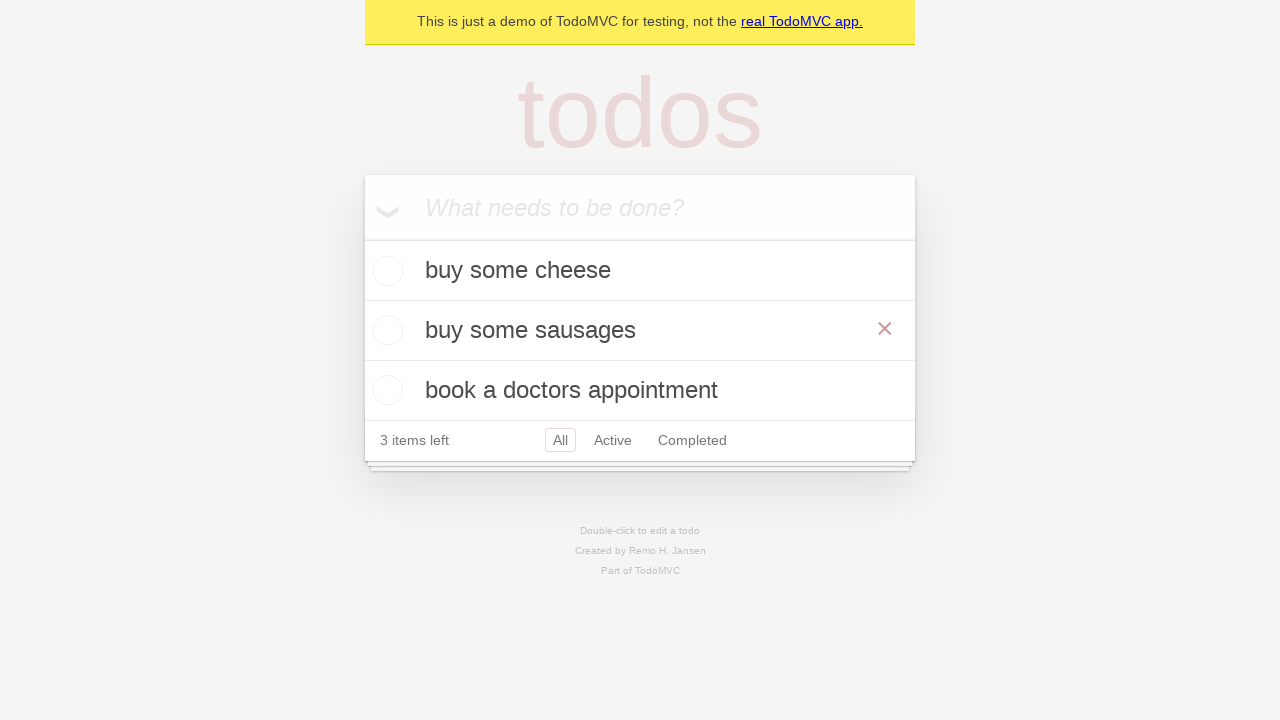